Tests train search functionality on erail.in by entering source and destination stations, disabling date selection, and verifying train results are displayed

Starting URL: https://erail.in

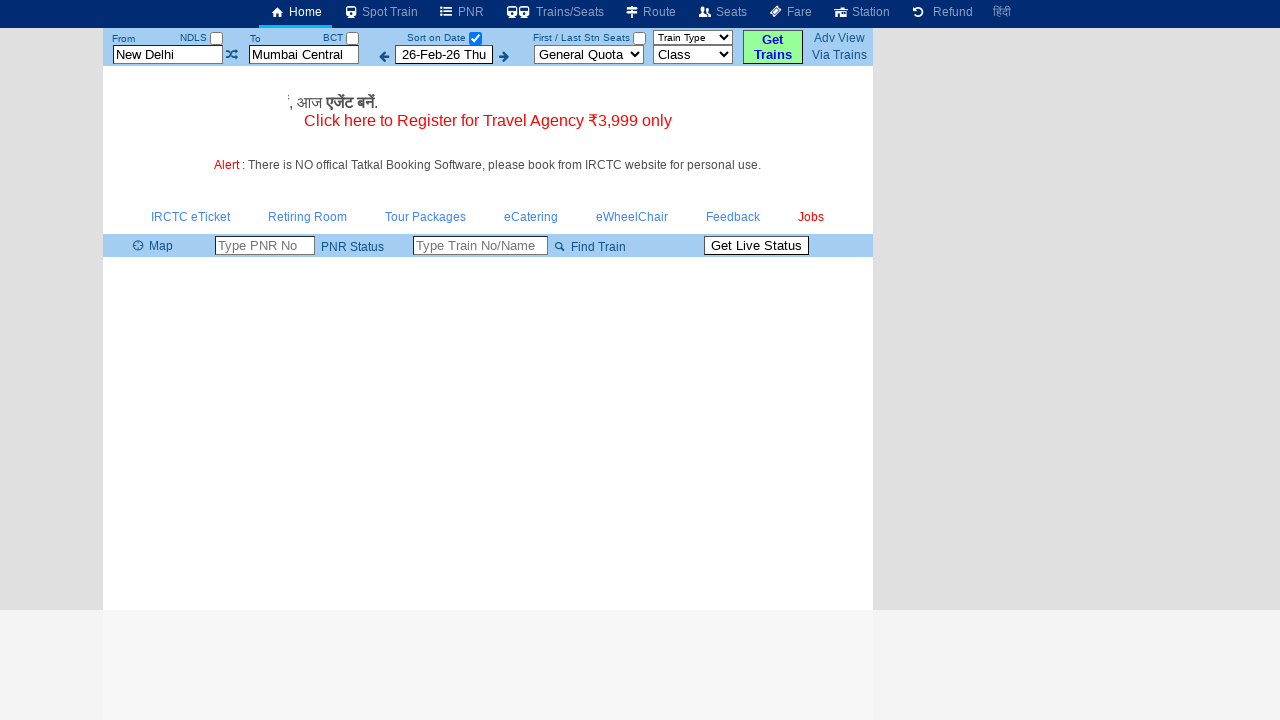

Cleared source station field on #txtStationFrom
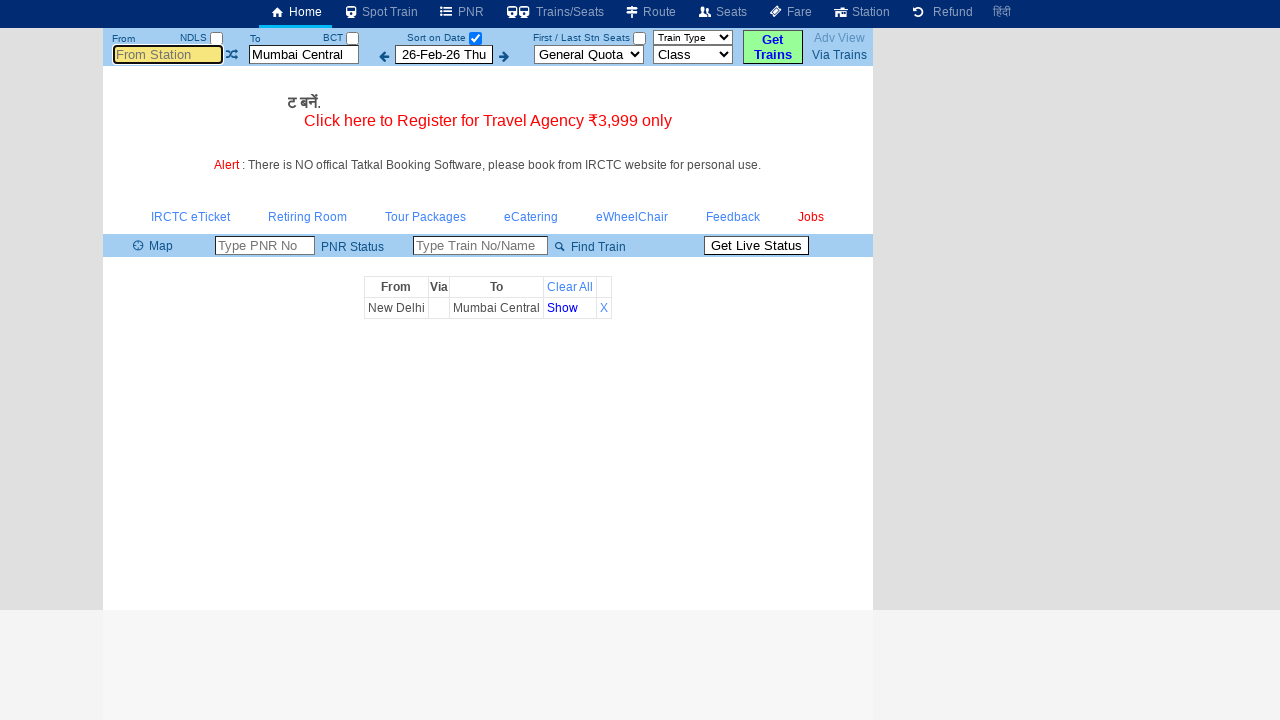

Entered 'ms' in source station field on #txtStationFrom
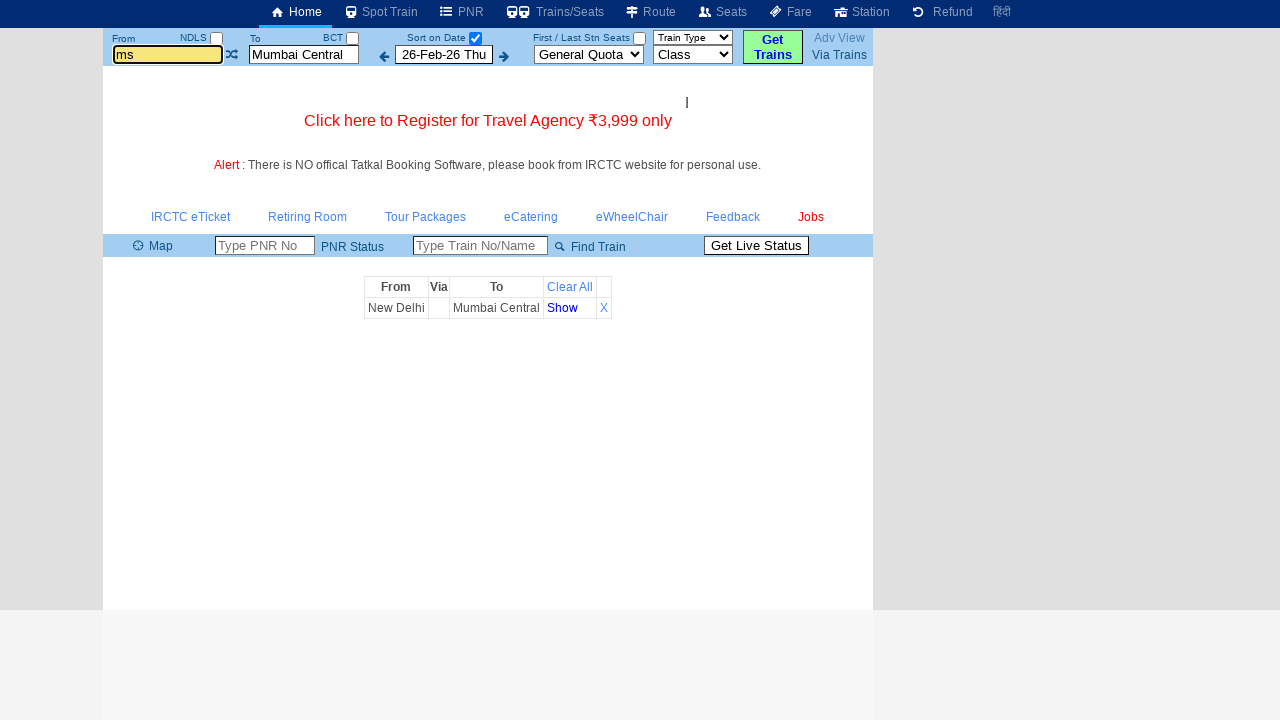

Pressed Tab to move to next field from source station on #txtStationFrom
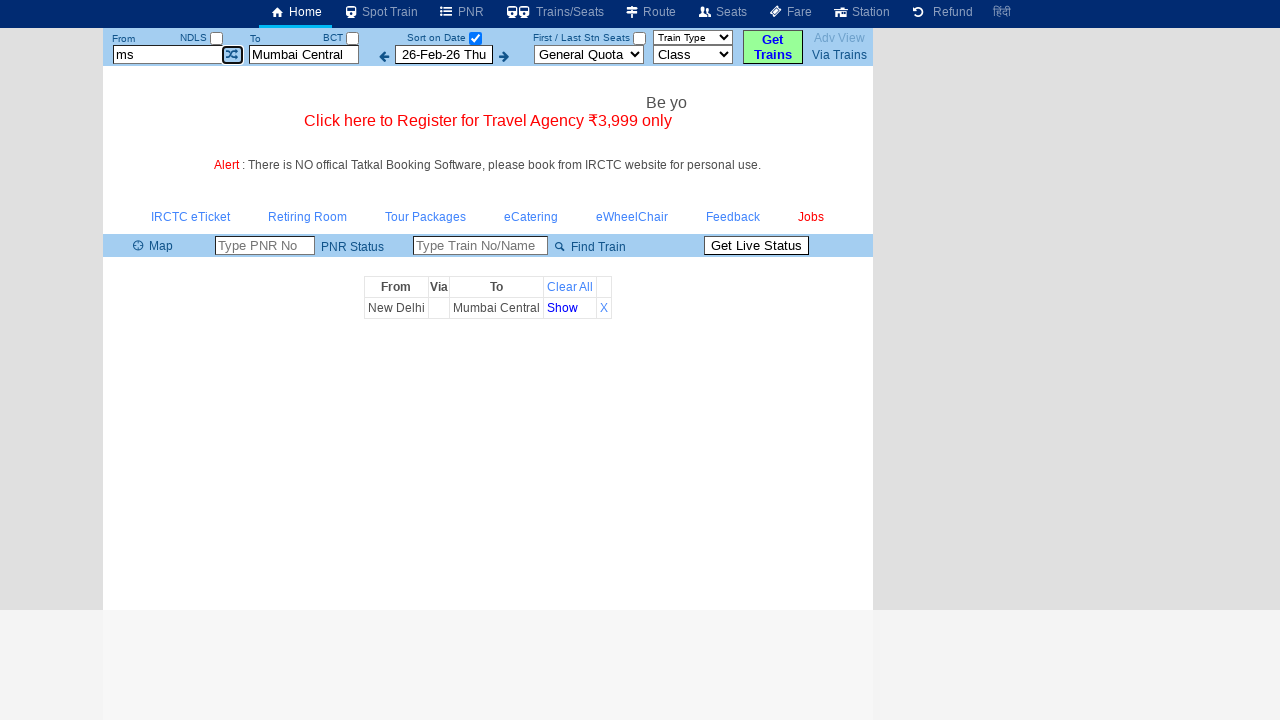

Cleared destination station field on #txtStationTo
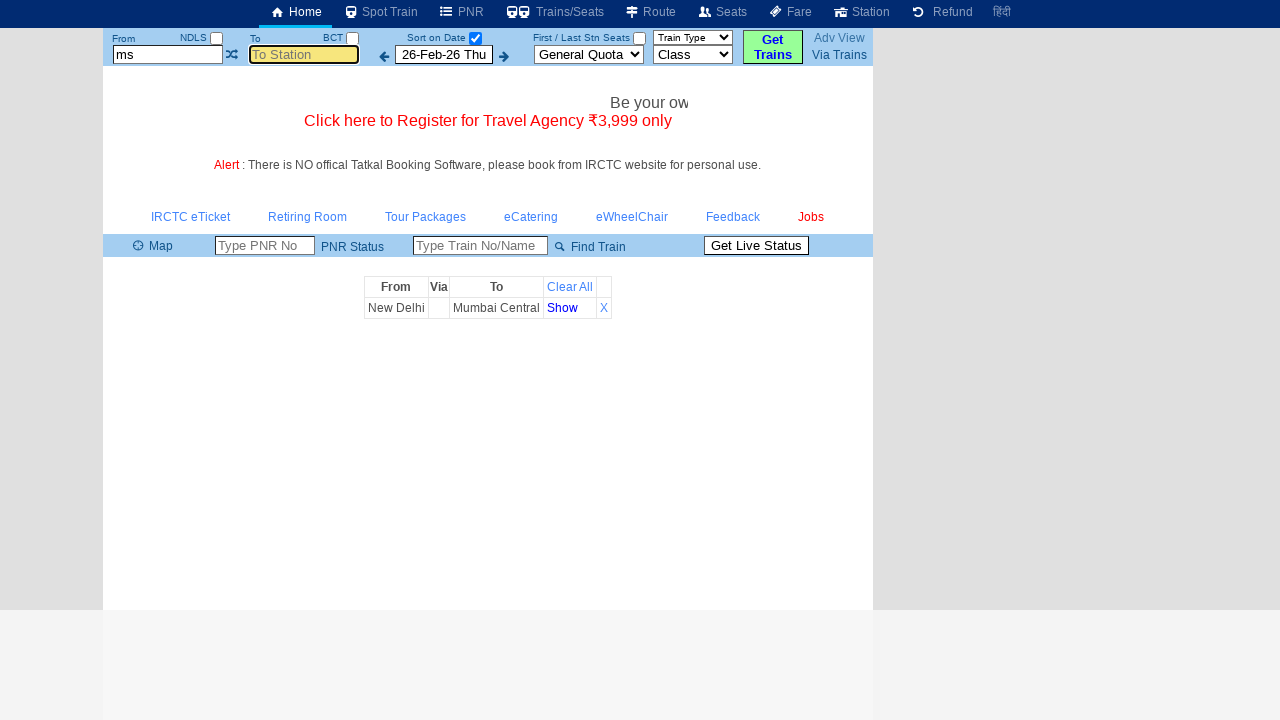

Entered 'mdu' in destination station field on #txtStationTo
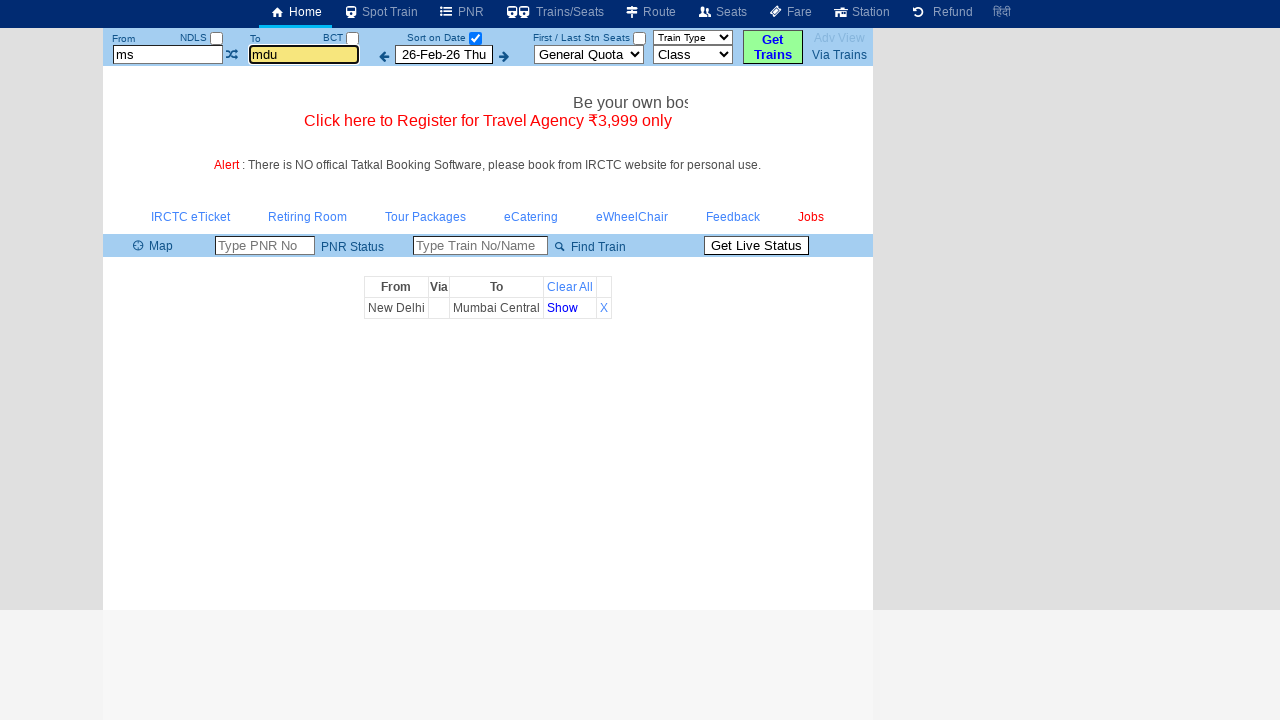

Pressed Tab to move from destination station field on #txtStationTo
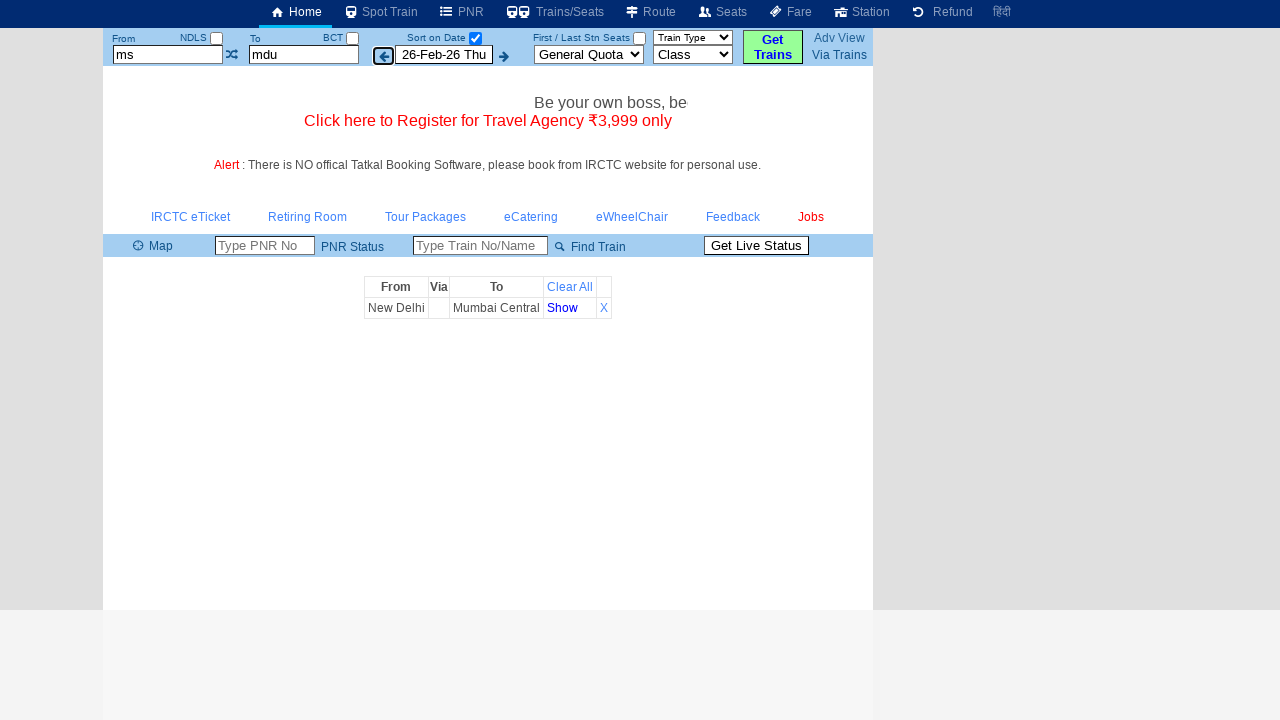

Waited 2 seconds for results to load
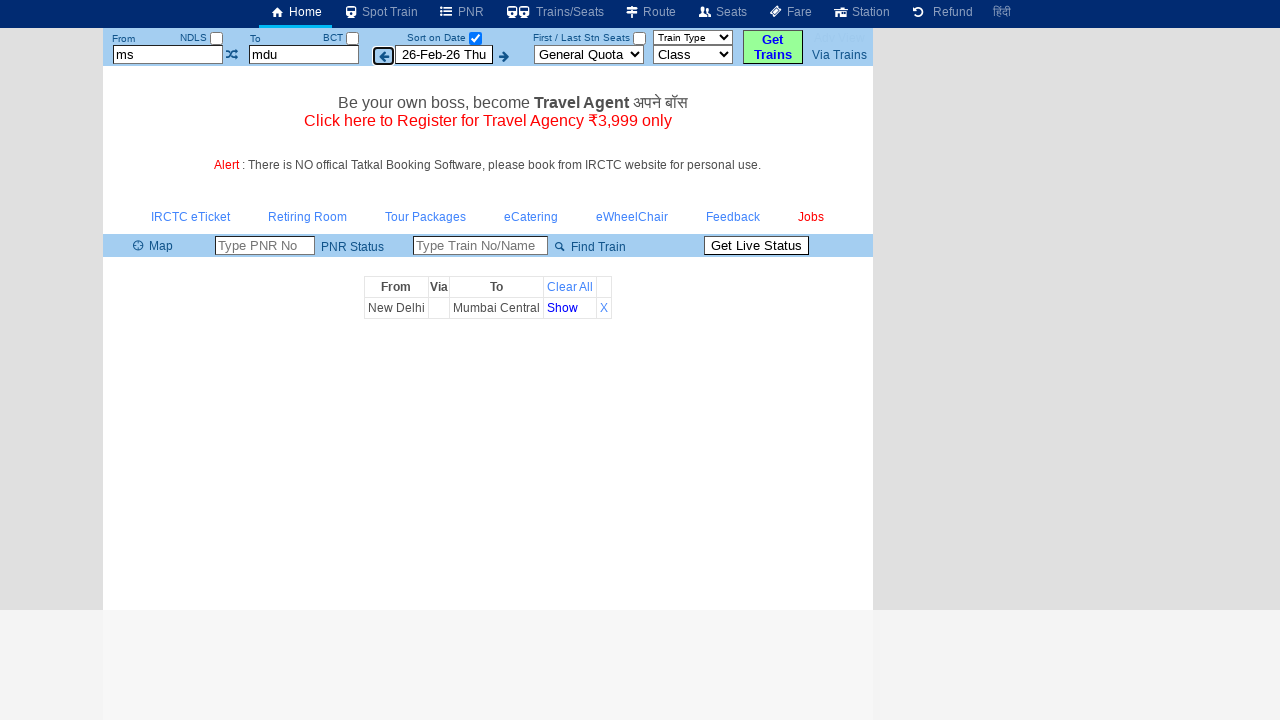

Unchecked date-only filter option at (475, 38) on xpath=//input[@id='chkSelectDateOnly']
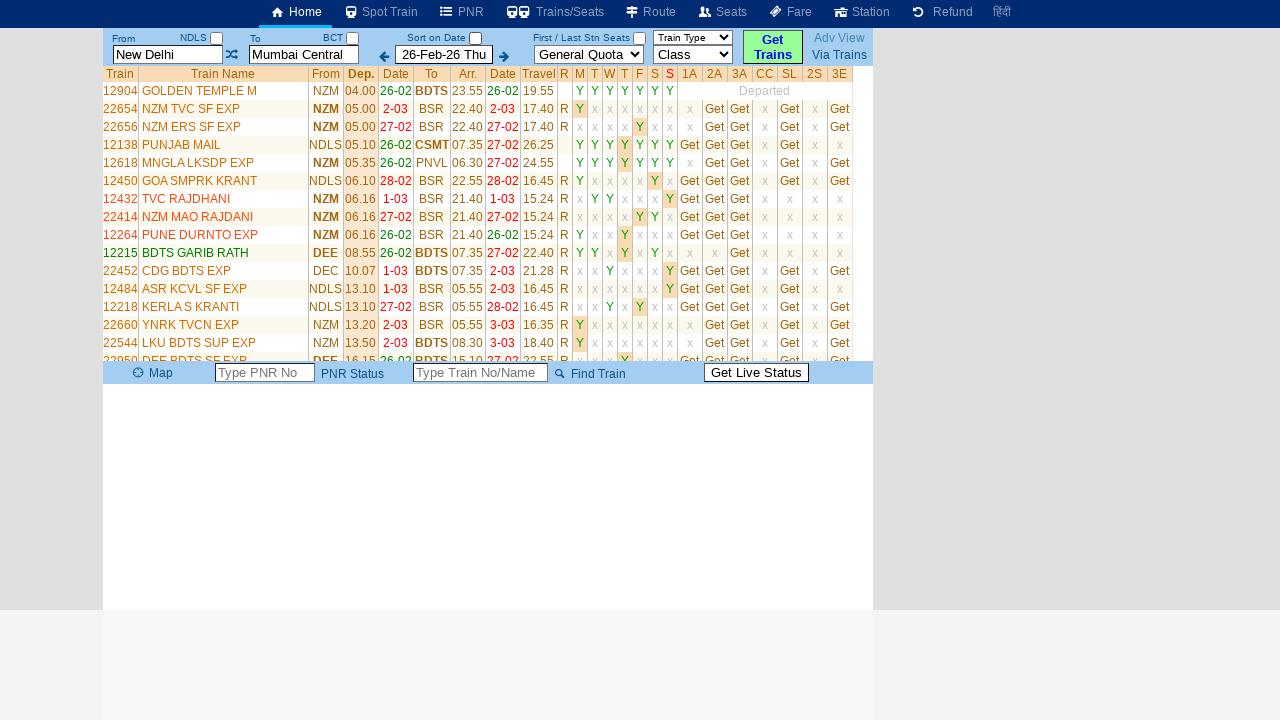

Train results table loaded and visible
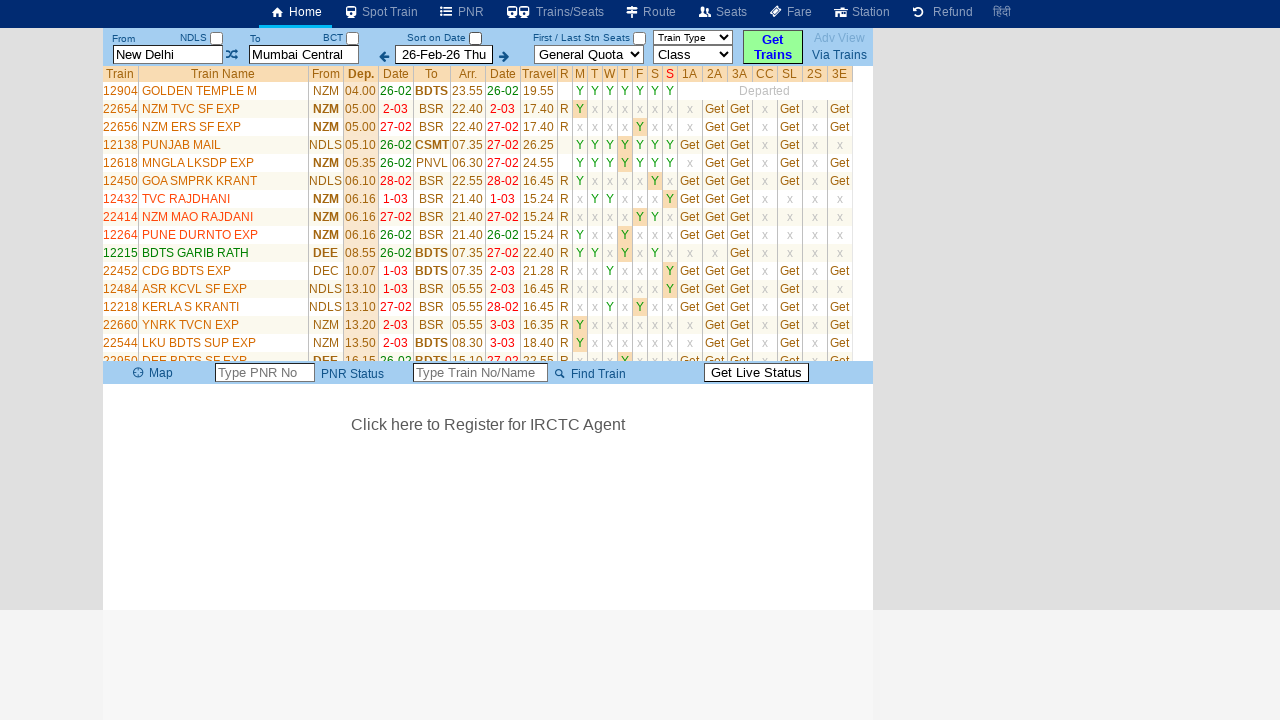

Retrieved 34 train elements from results
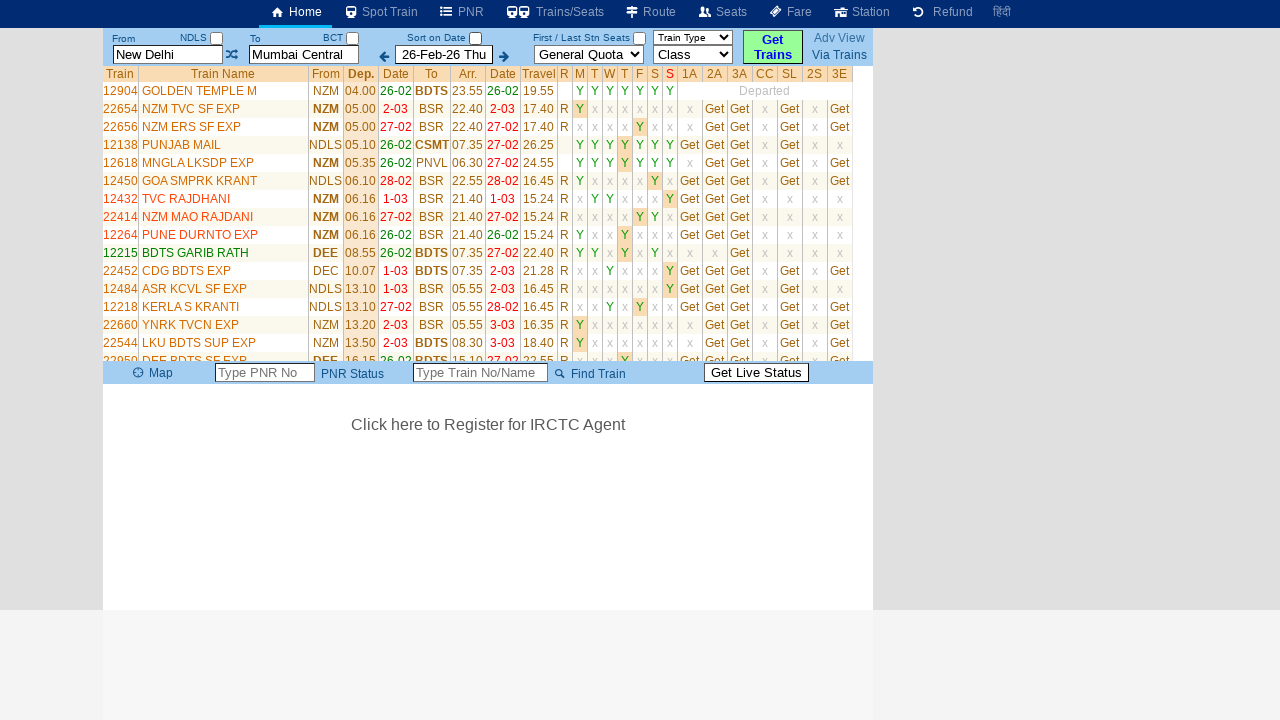

Verified that train results are displayed (assertion passed)
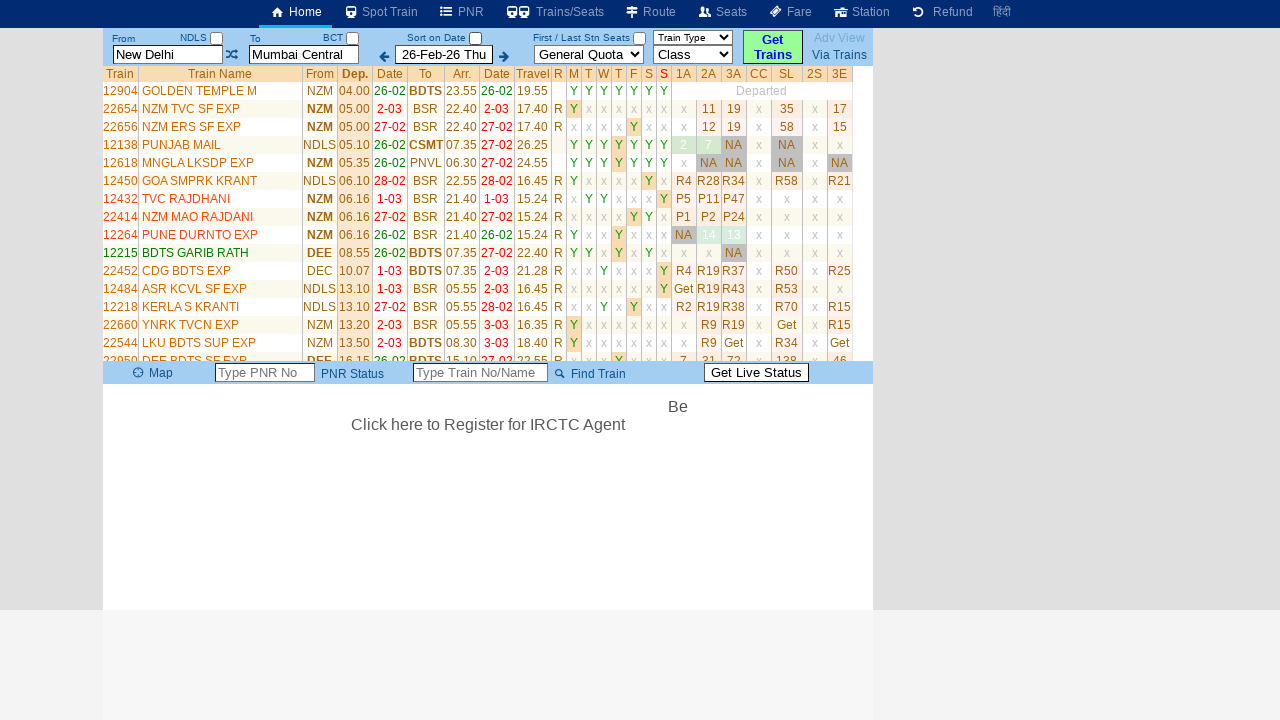

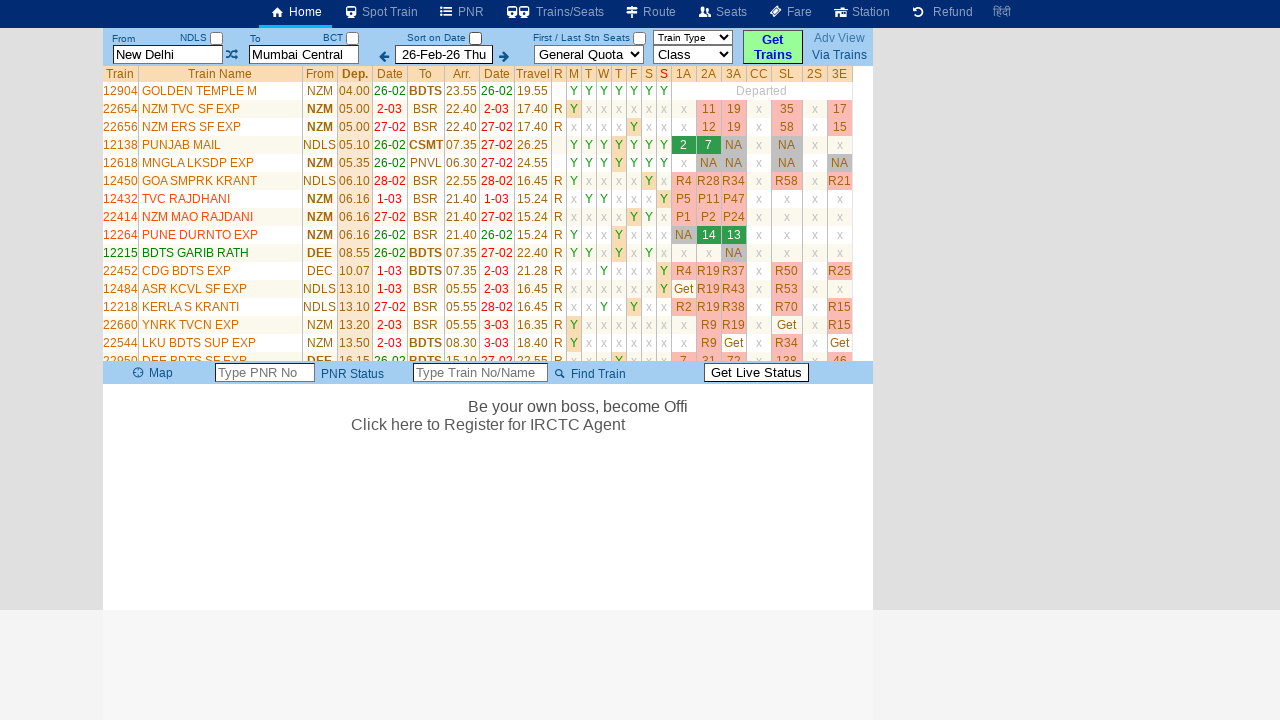